Tests the practice form on DemoQA by filling out personal information fields including first name, last name, email, gender selection, mobile number, and hobby selection.

Starting URL: https://demoqa.com/automation-practice-form

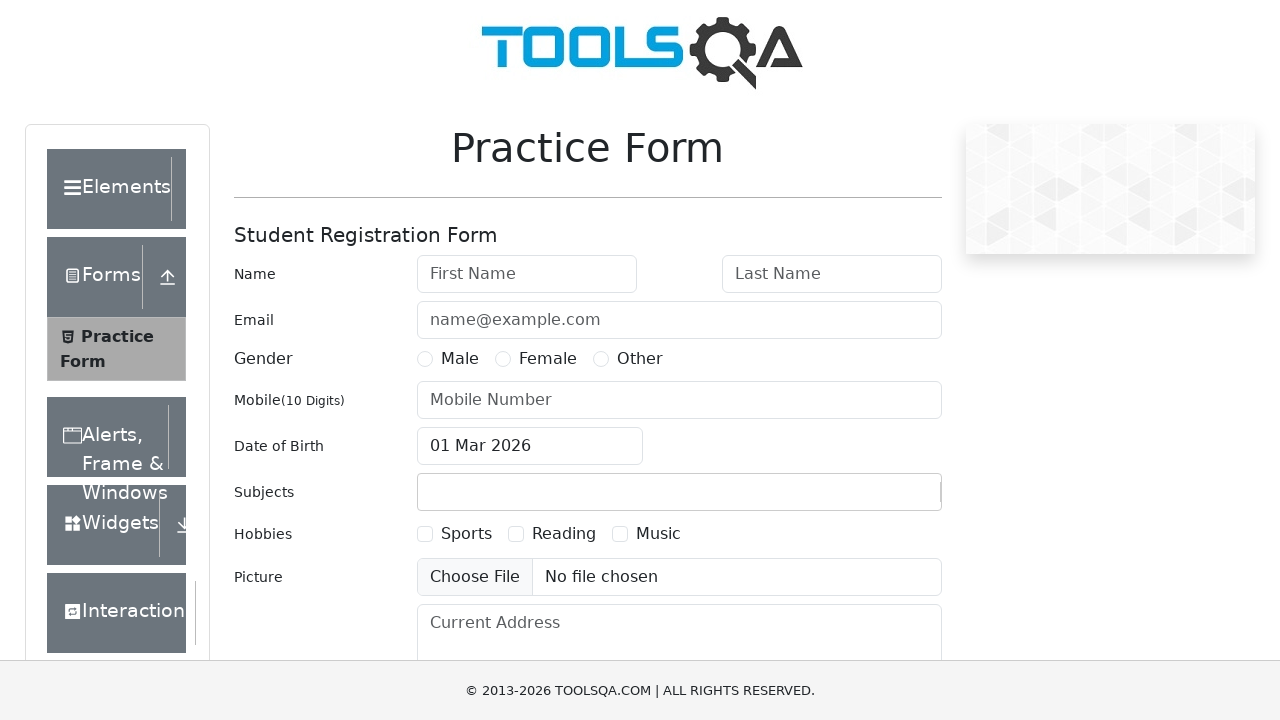

Filled first name field with 'Michael' on #firstName
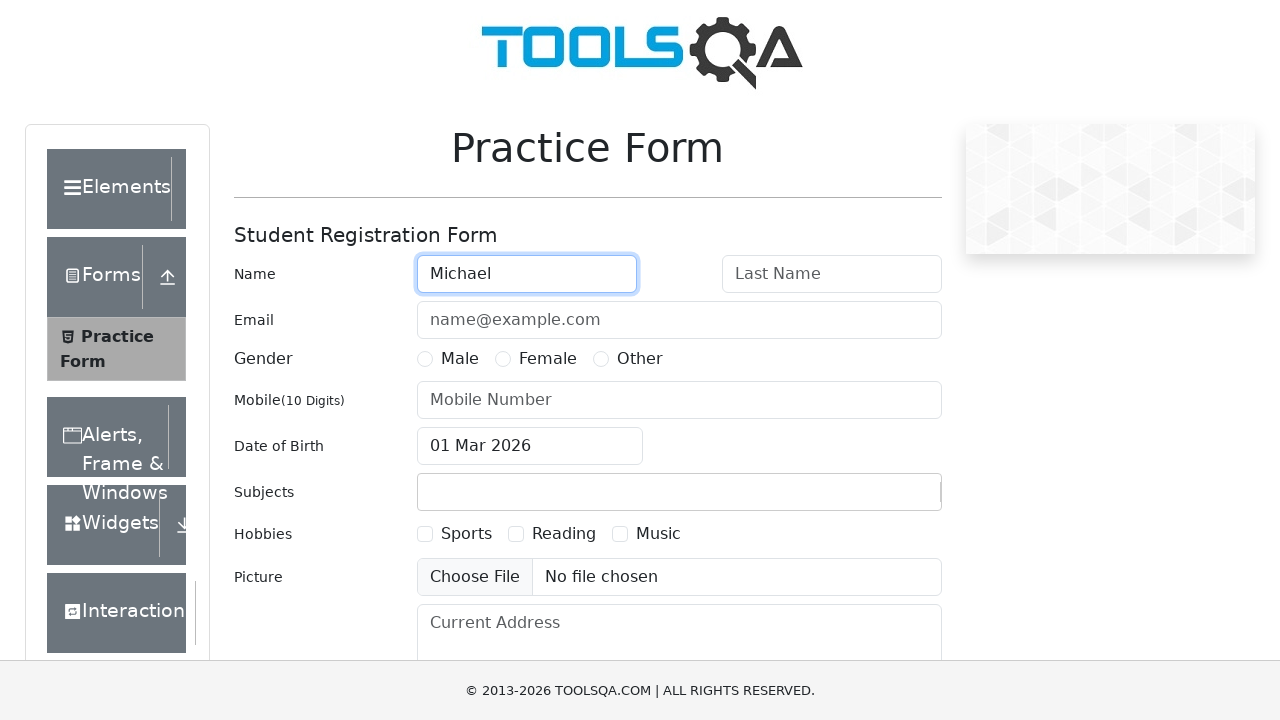

Filled last name field with 'Thompson' on #lastName
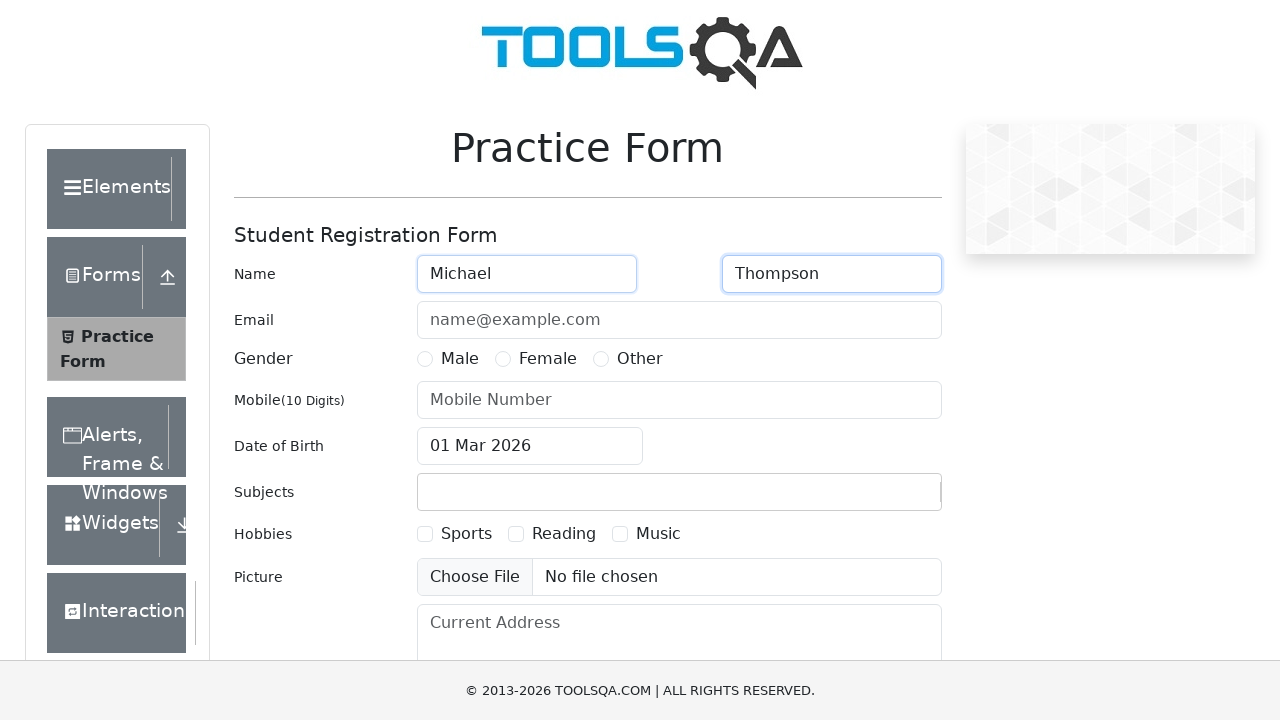

Filled email field with 'michael.thompson@testmail.com' on #userEmail
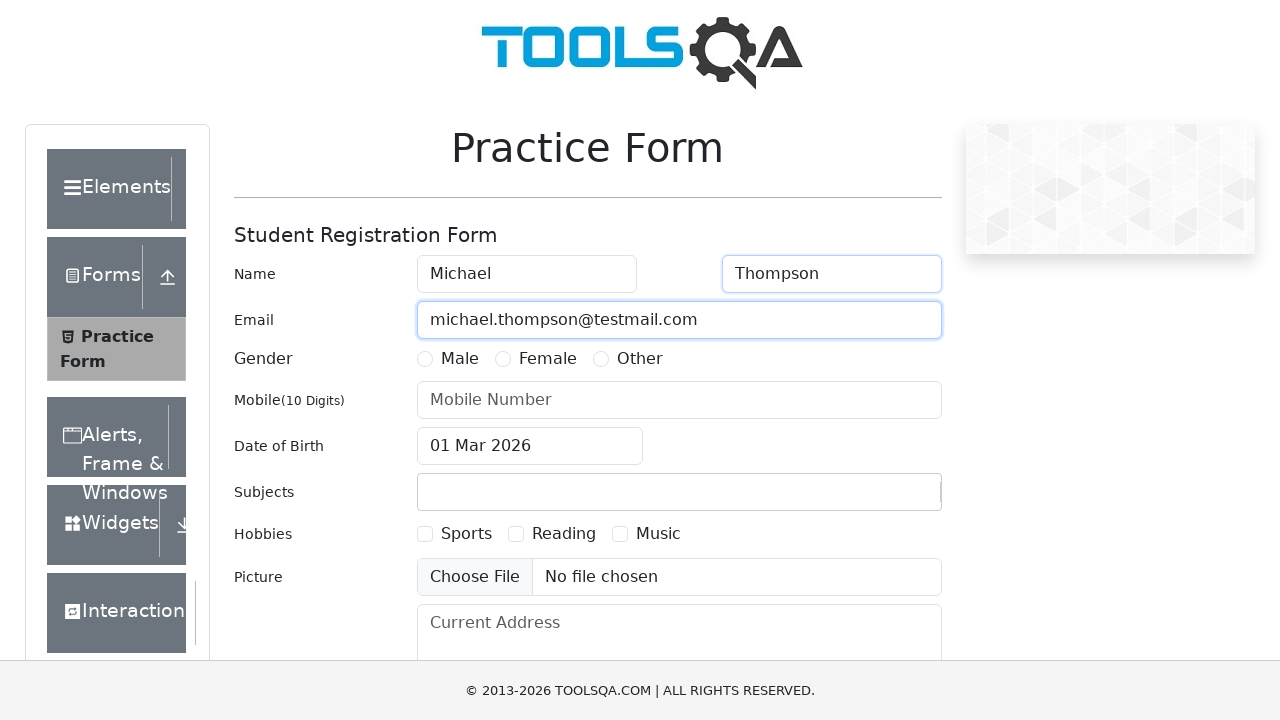

Selected male gender option at (460, 359) on label[for='gender-radio-1']
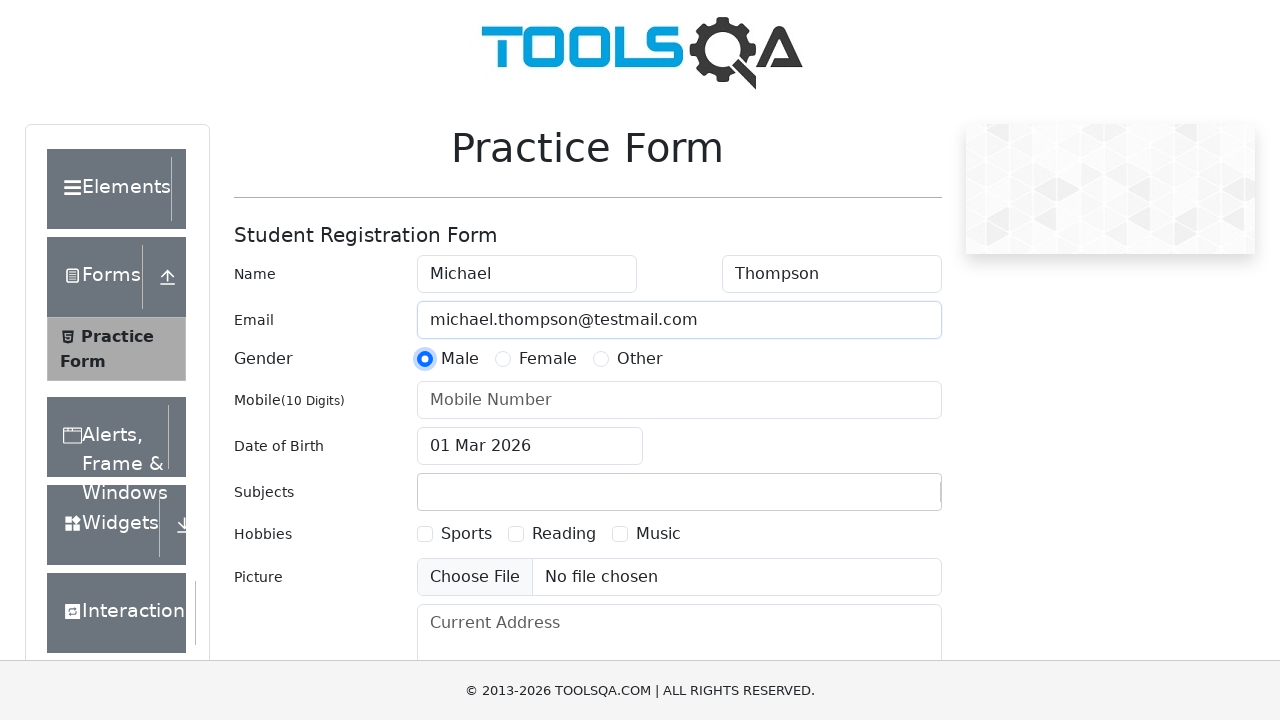

Filled mobile number field with '5551234567' on #userNumber
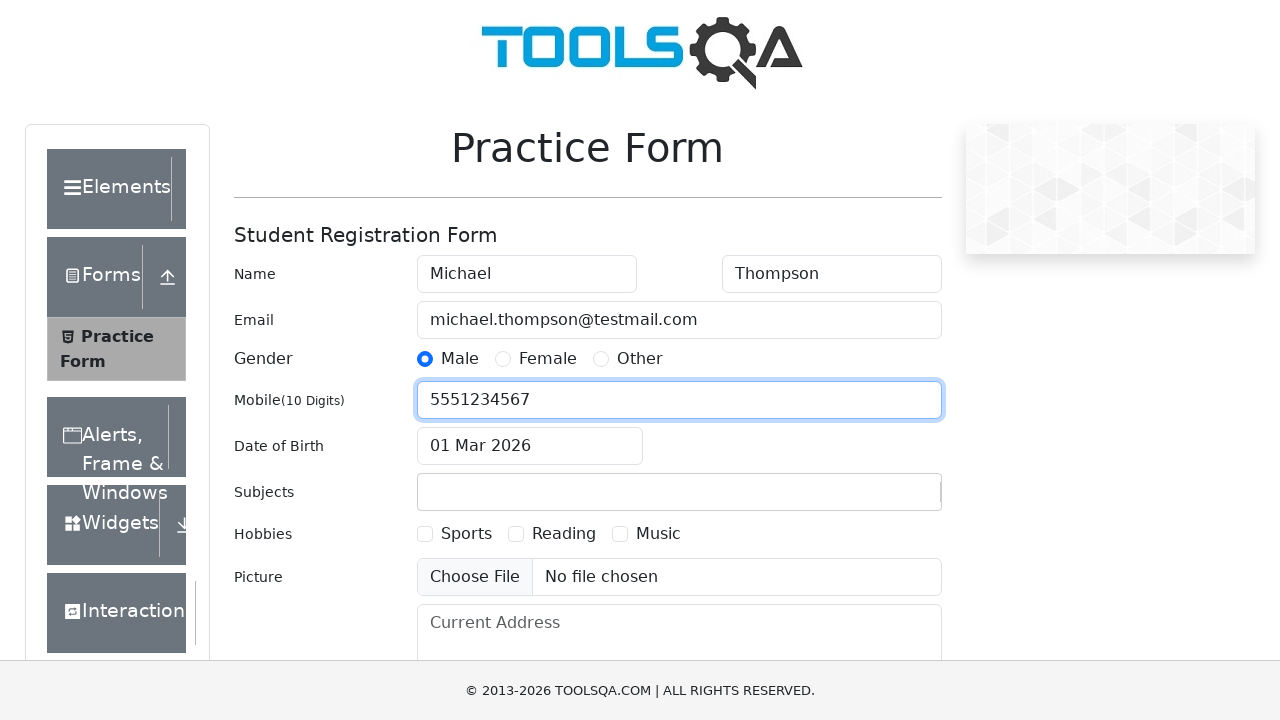

Selected Sports hobby checkbox at (466, 534) on label[for='hobbies-checkbox-1']
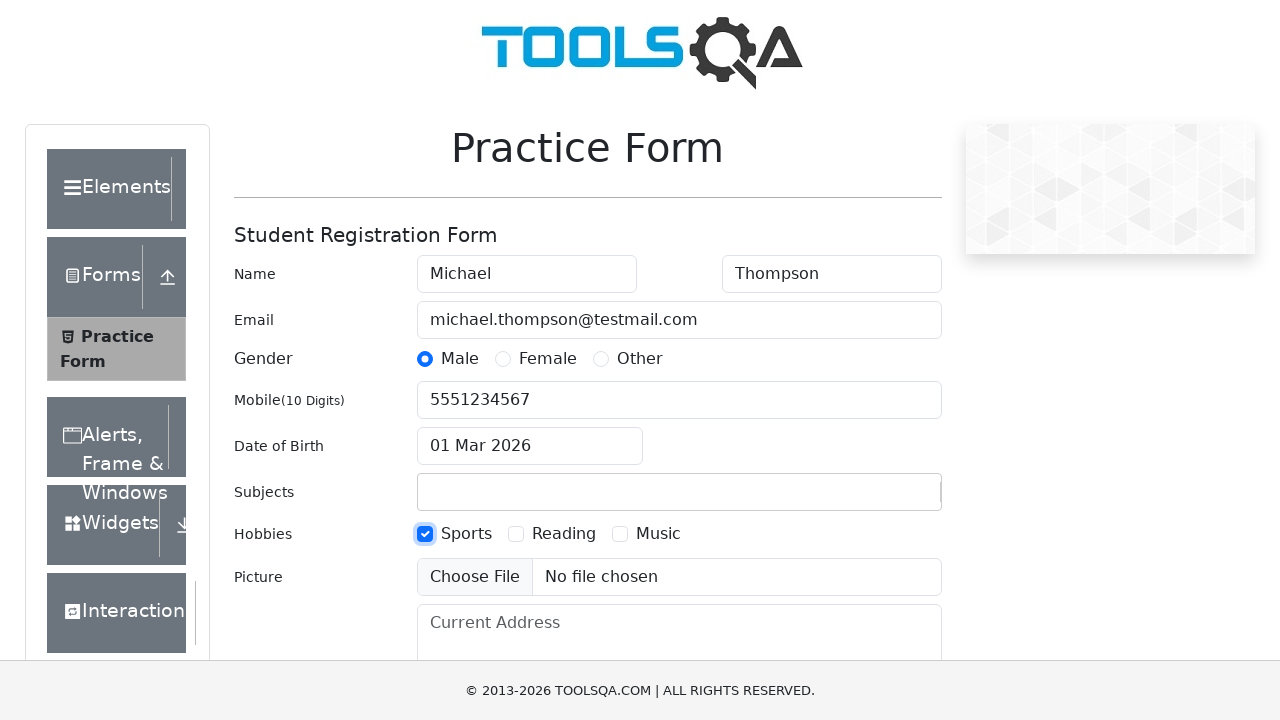

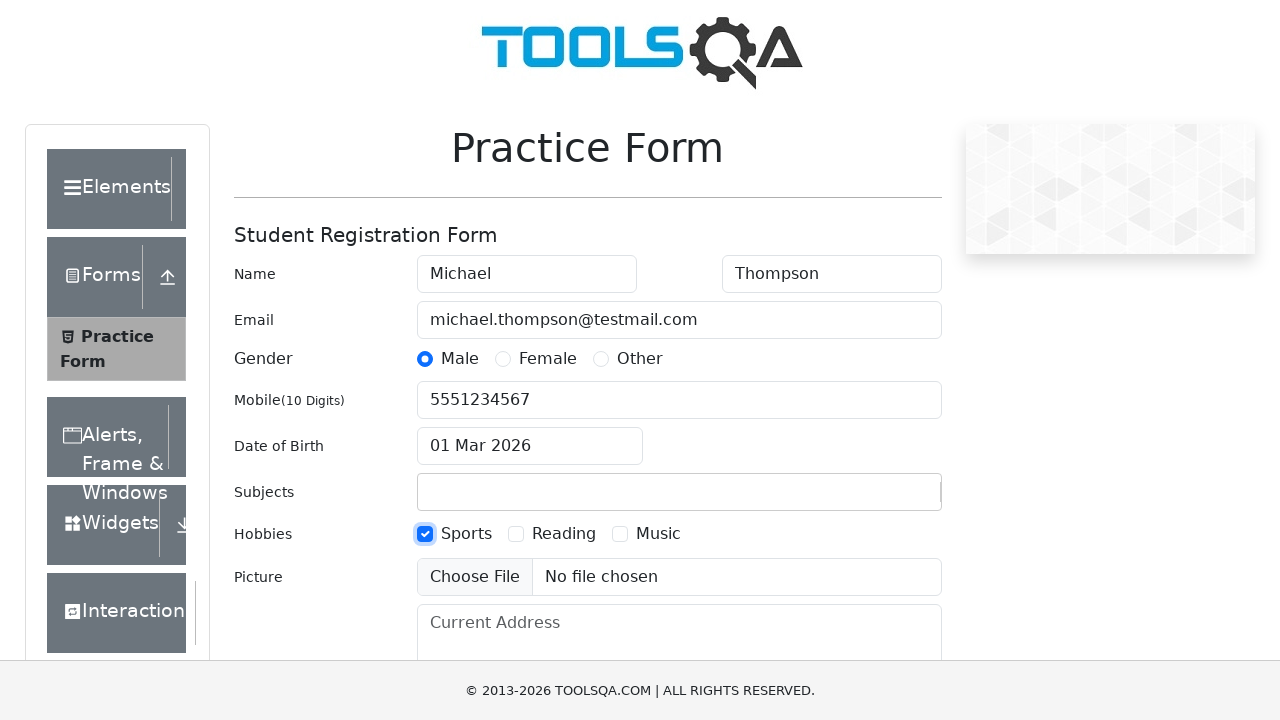